Tests a registration form by filling in three required fields and verifying successful registration message

Starting URL: http://suninjuly.github.io/registration1.html

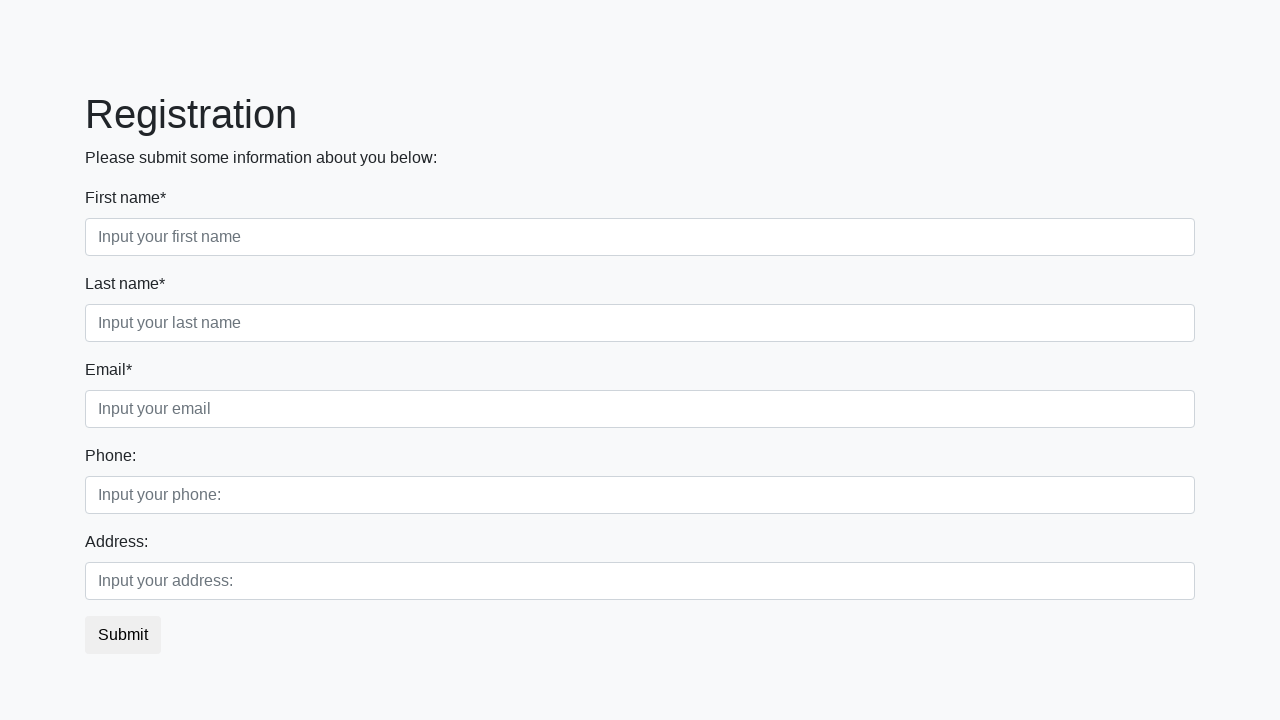

Filled first required field with 'aaaaaaa' on div.first_block div.first_class input.first
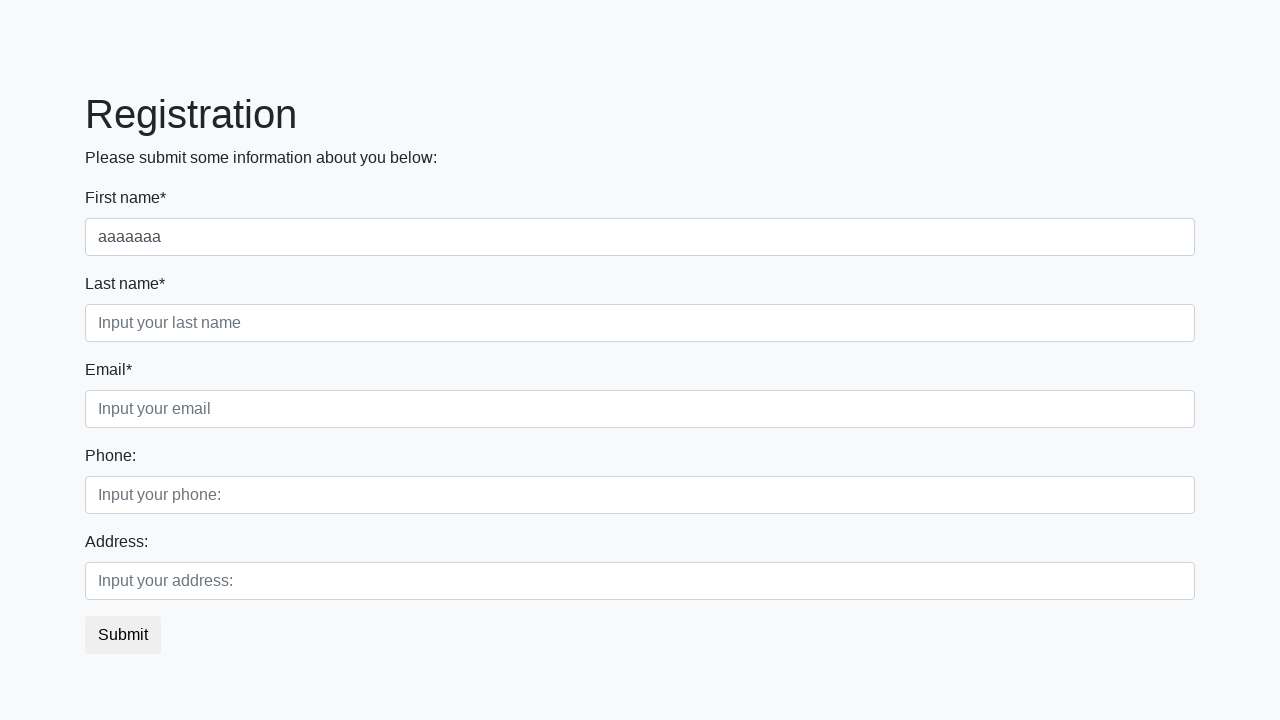

Filled second required field with 'bbbbbb' on div.first_block div.second_class input.second
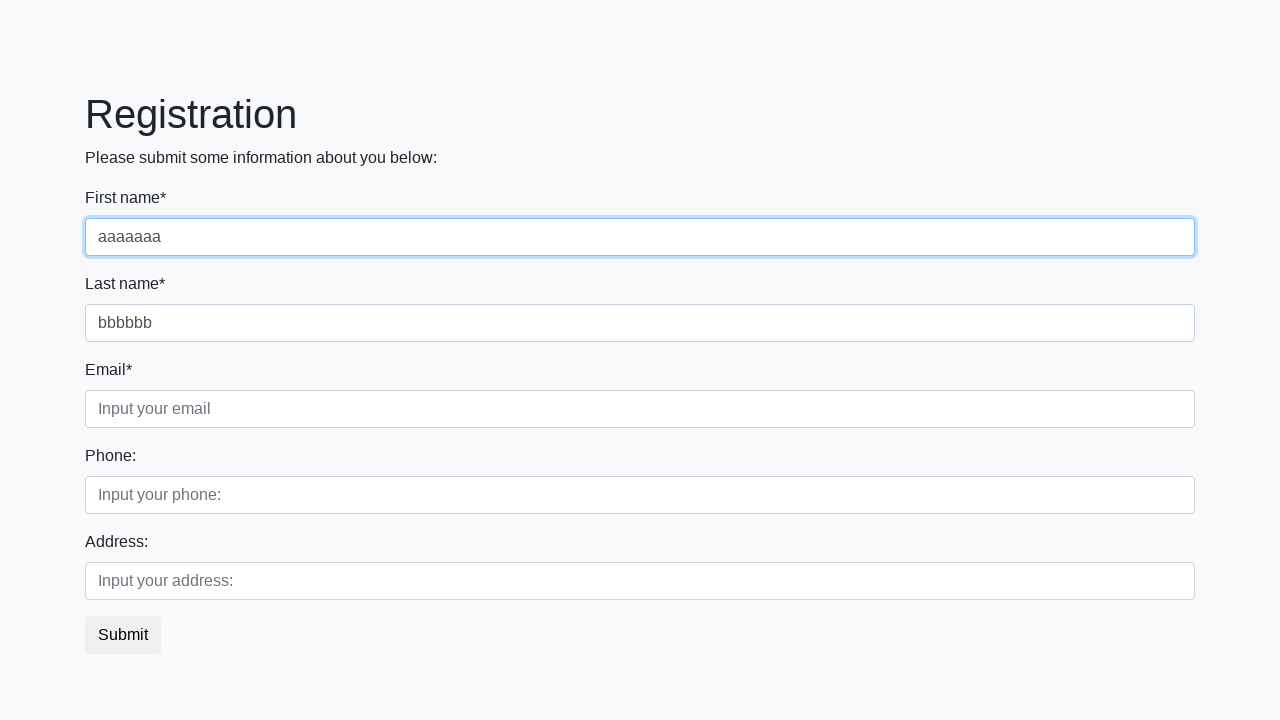

Filled third required field with 'ccccccc' on div.first_block div.third_class input.third
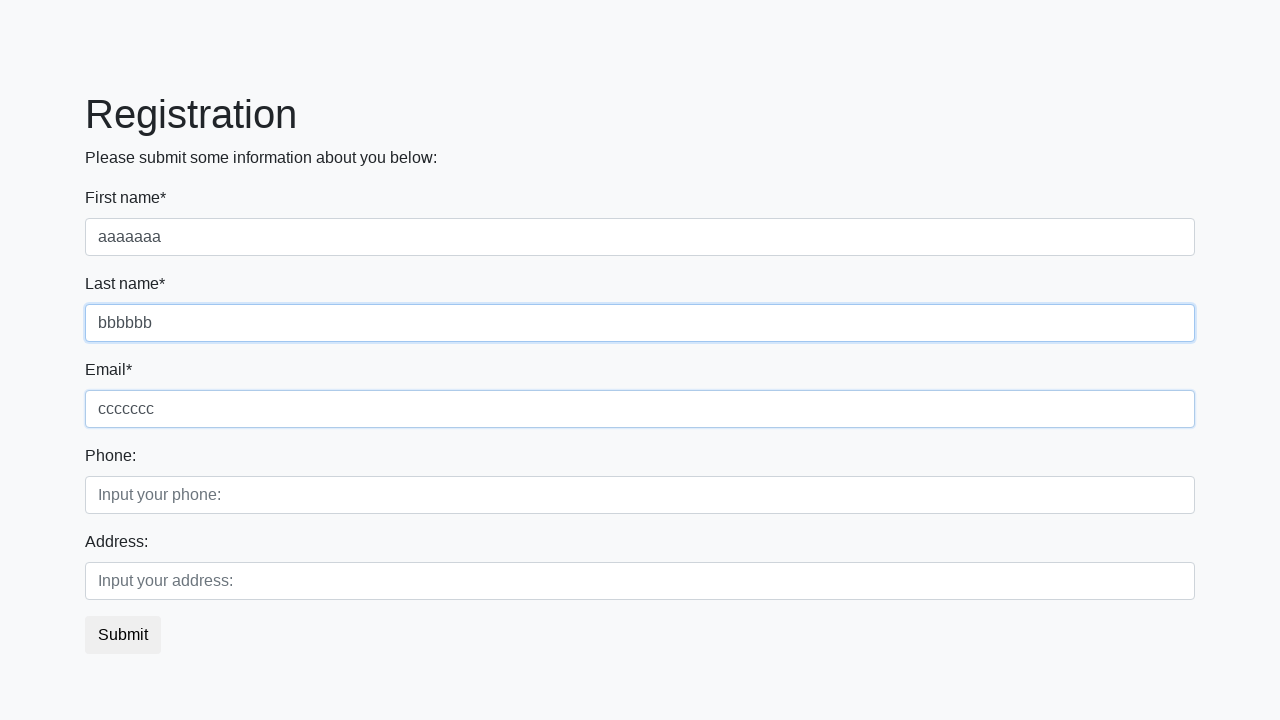

Clicked submit button to register at (123, 635) on button.btn
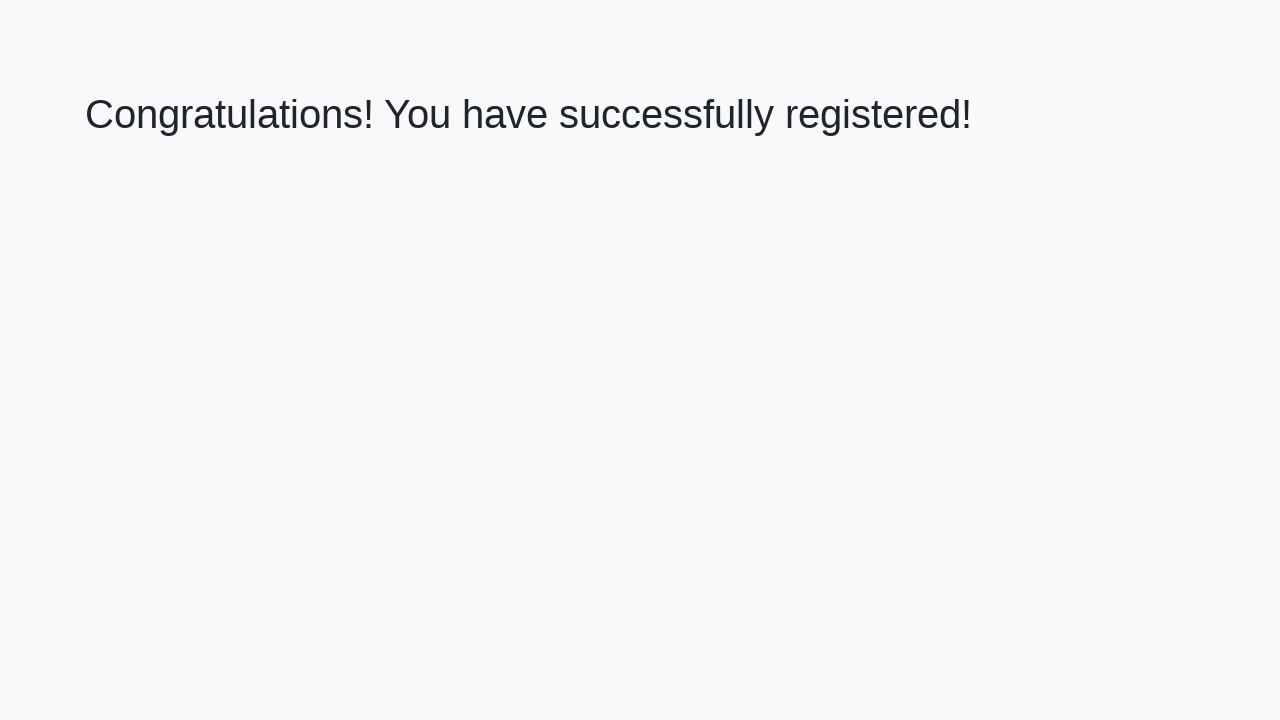

Success message appeared (h1 element loaded)
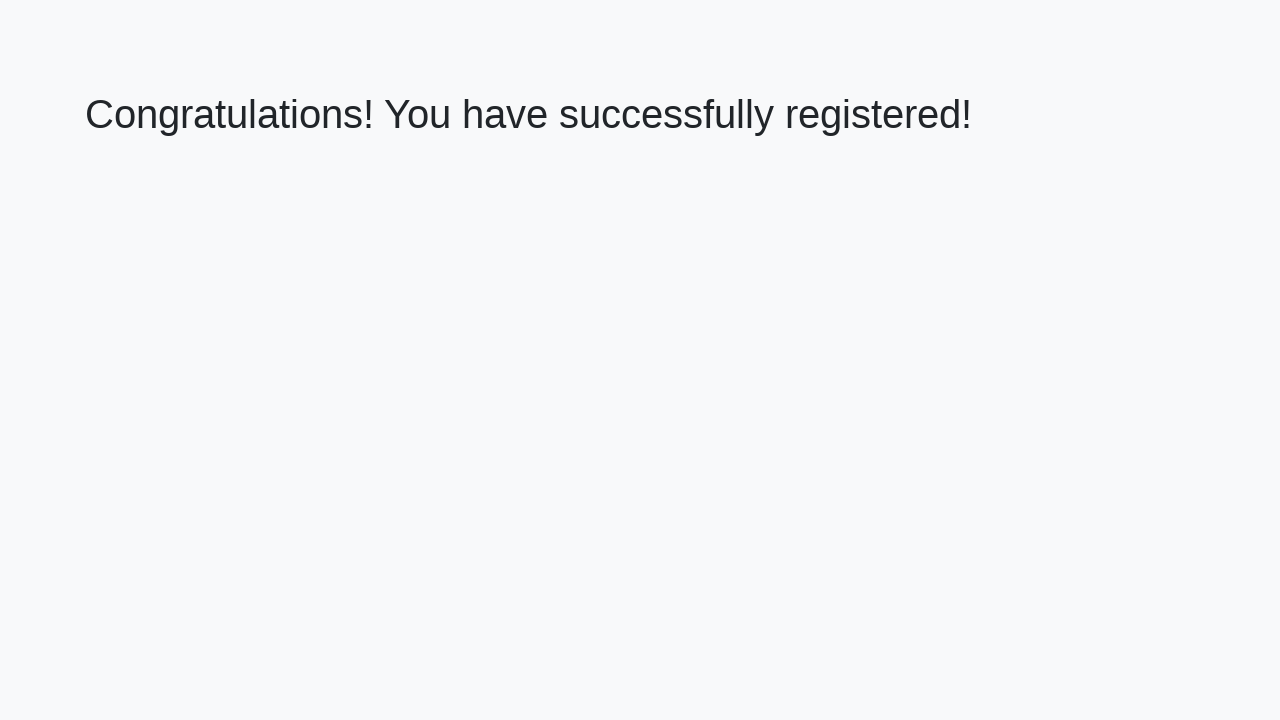

Retrieved success message text content
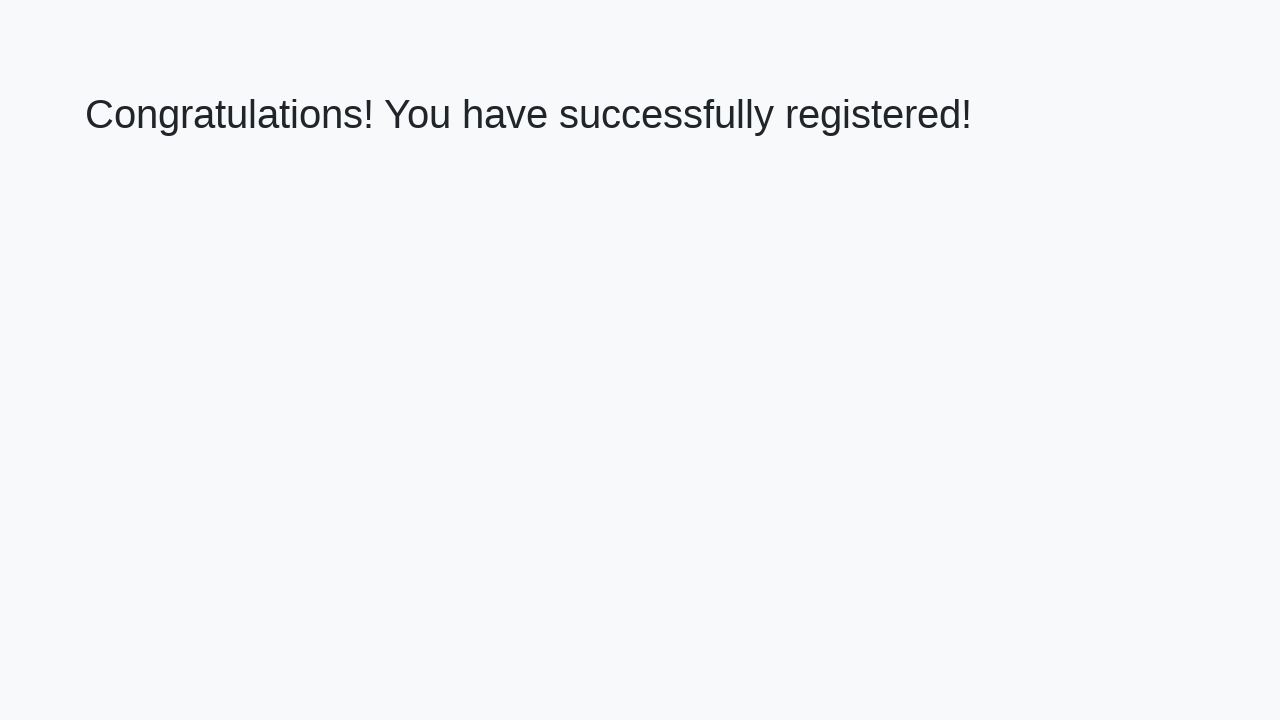

Verified registration success message matches expected text
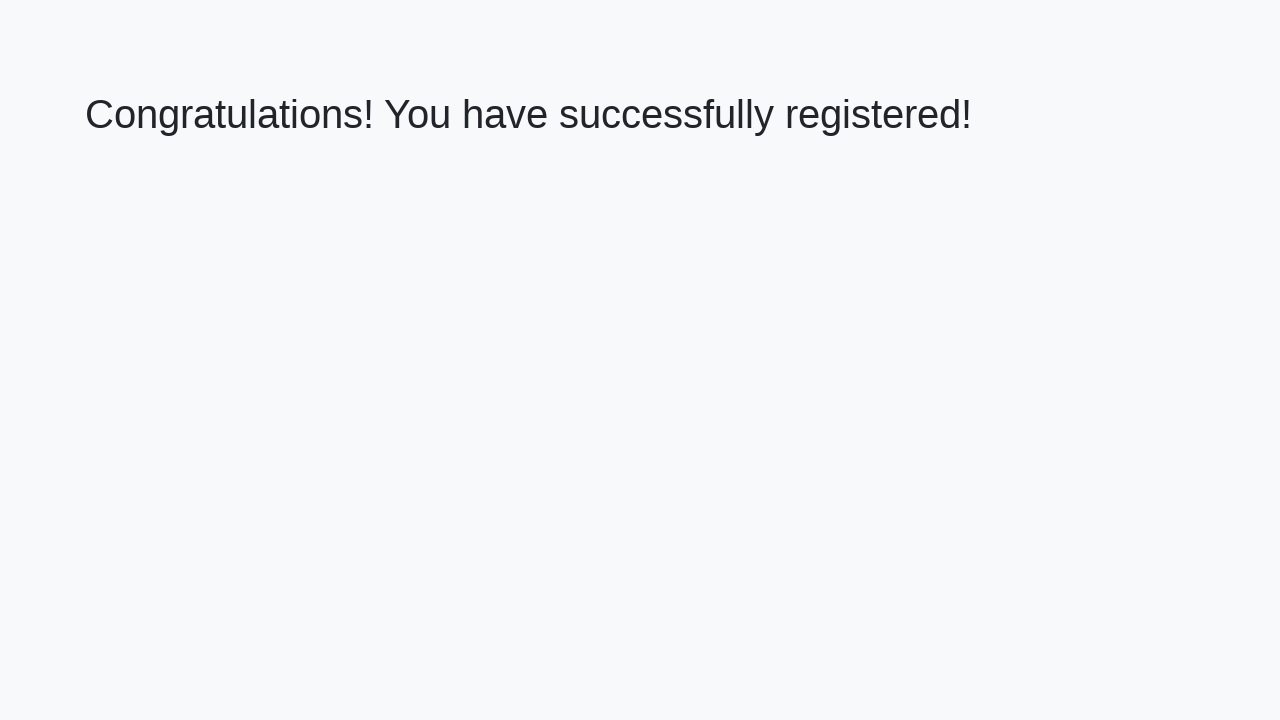

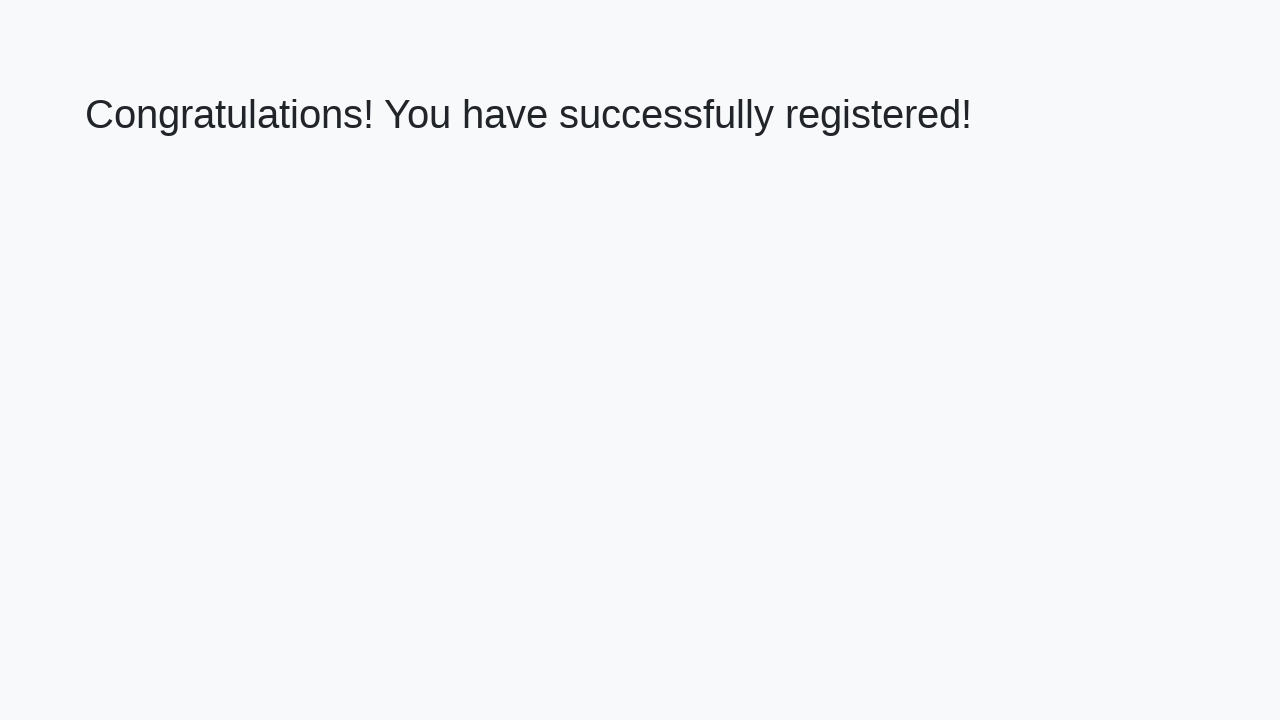